Tests that clicking the scooter logo in the header redirects the user from the order page back to the main page

Starting URL: https://qa-scooter.praktikum-services.ru/order

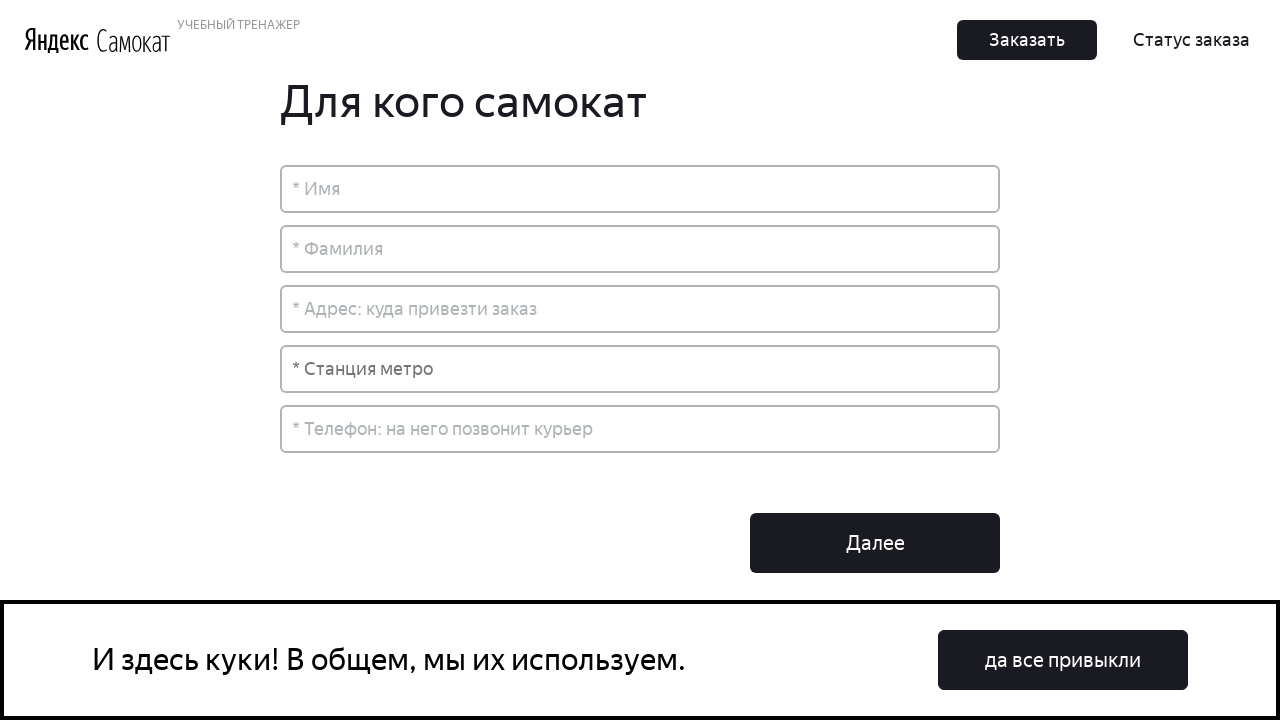

Order page header loaded
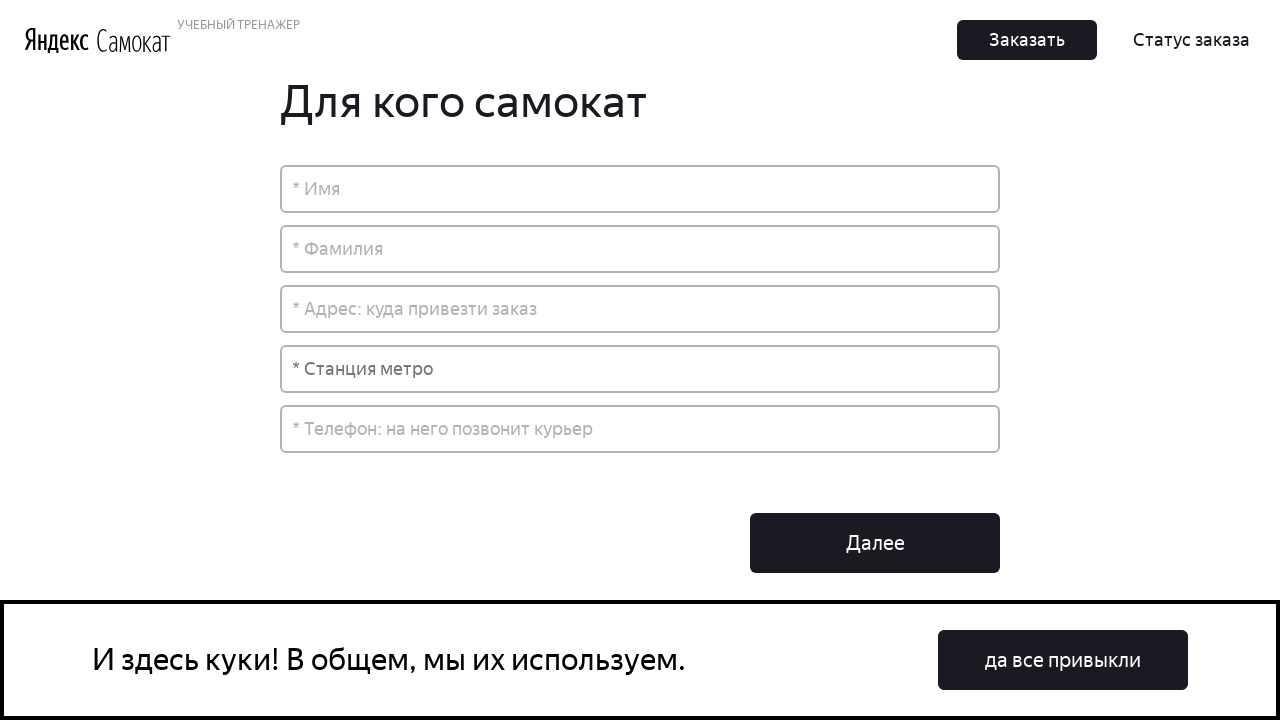

Clicked scooter logo in header at (134, 40) on xpath=//a[@class='Header_LogoScooter__3lsAR']
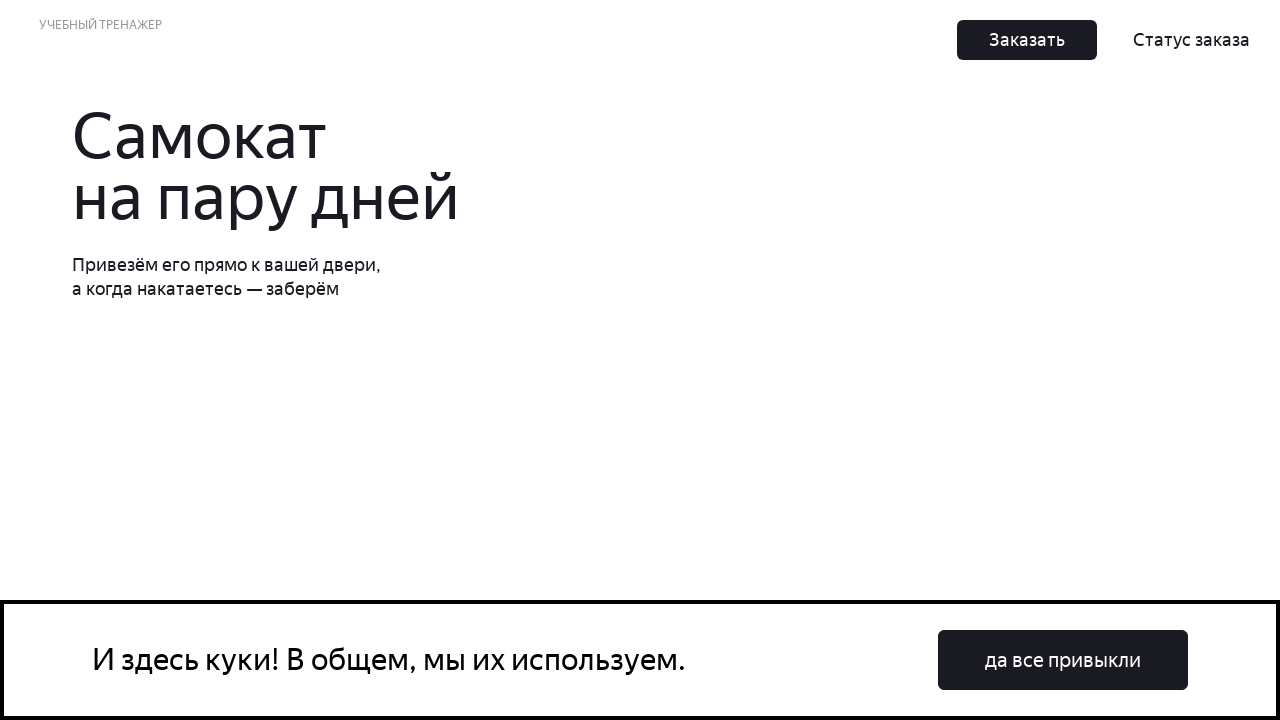

Successfully redirected to main page
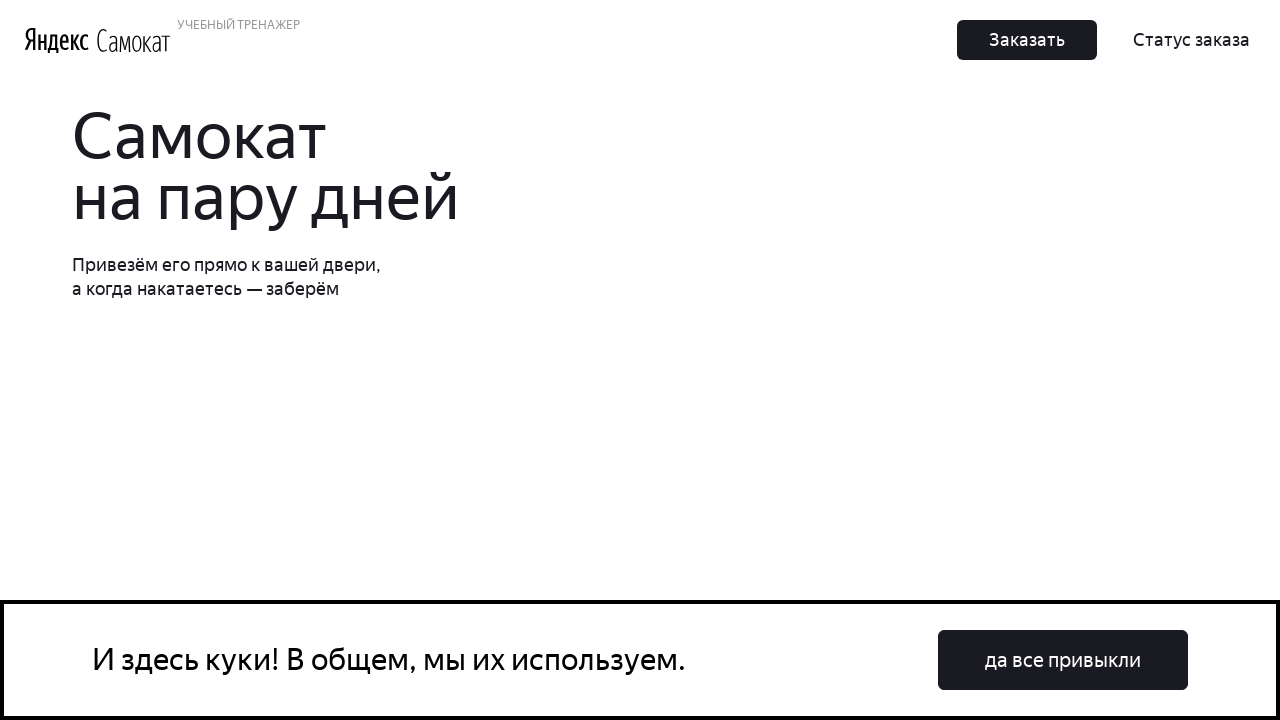

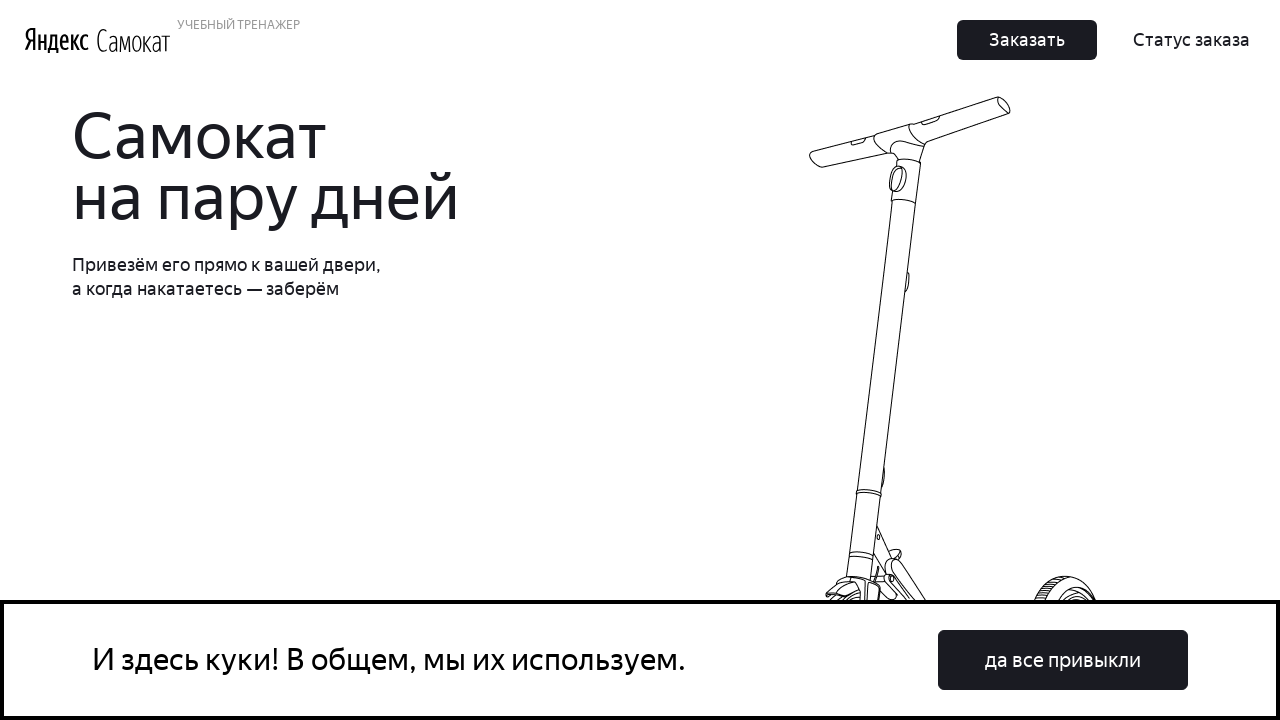